Verifies that the index page has buttons and images present on the page

Starting URL: https://www.cboard.io/

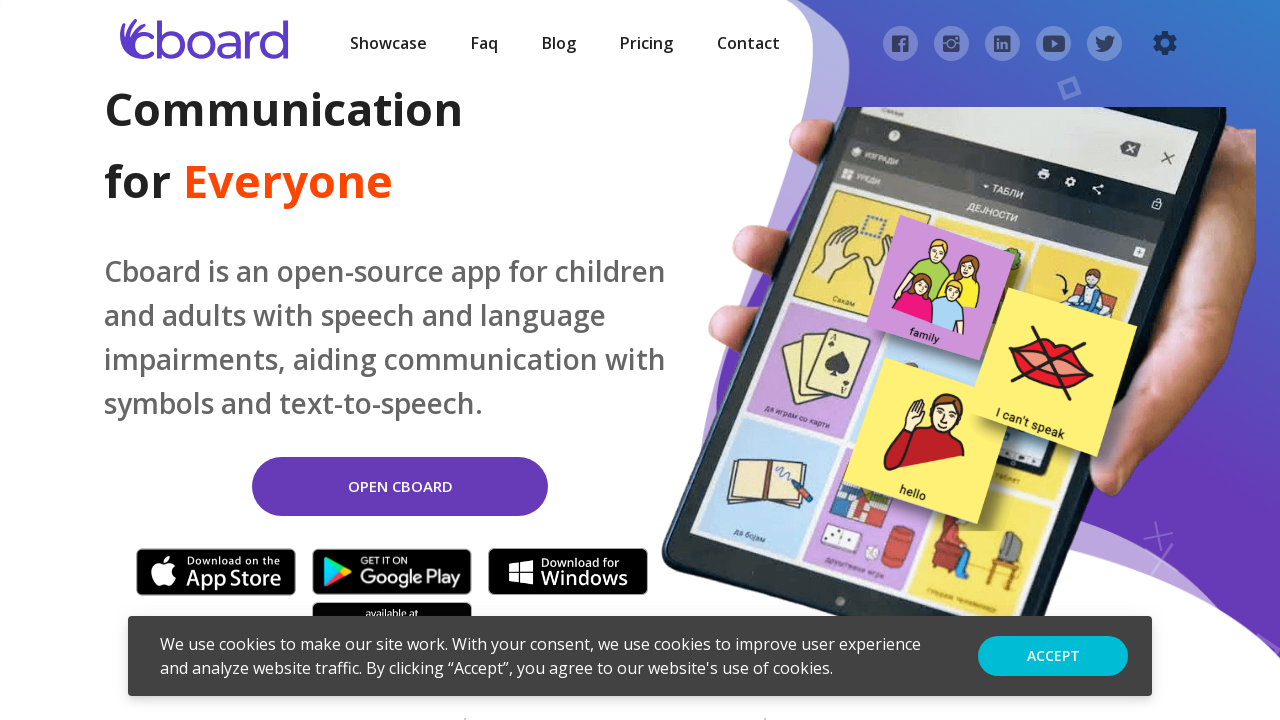

Verified buttons are present on the index page
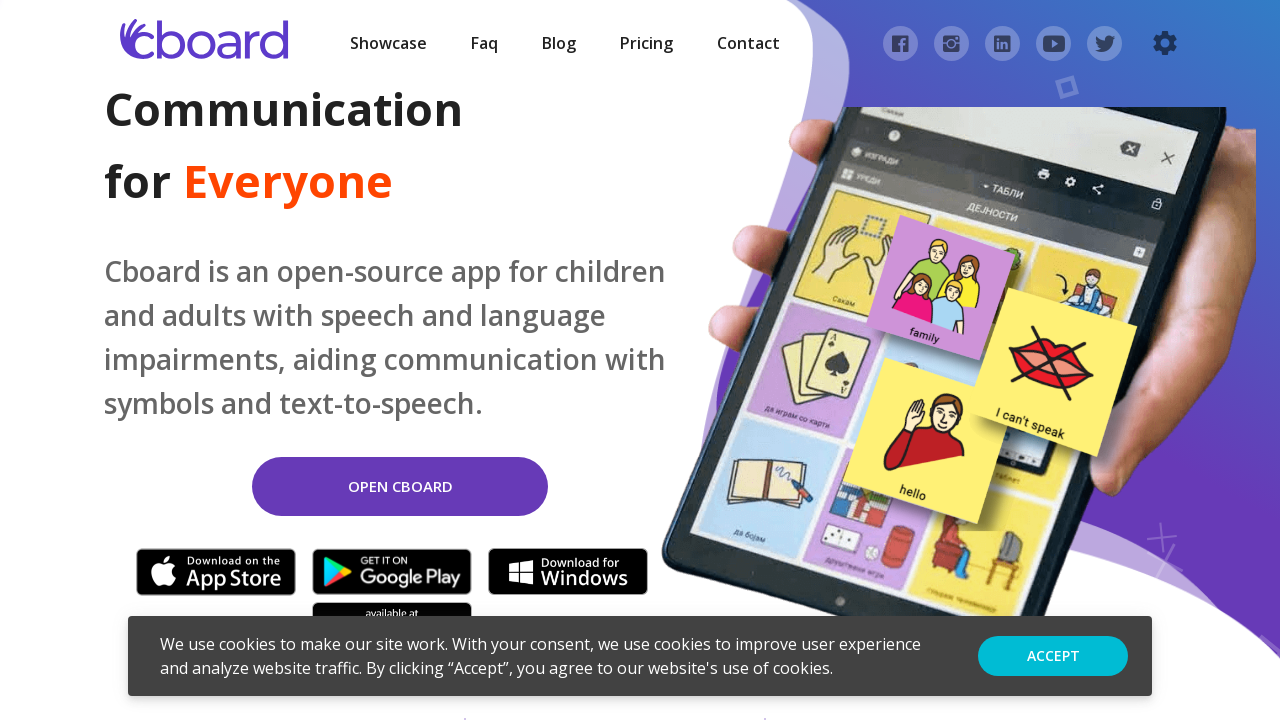

Verified images are present on the index page
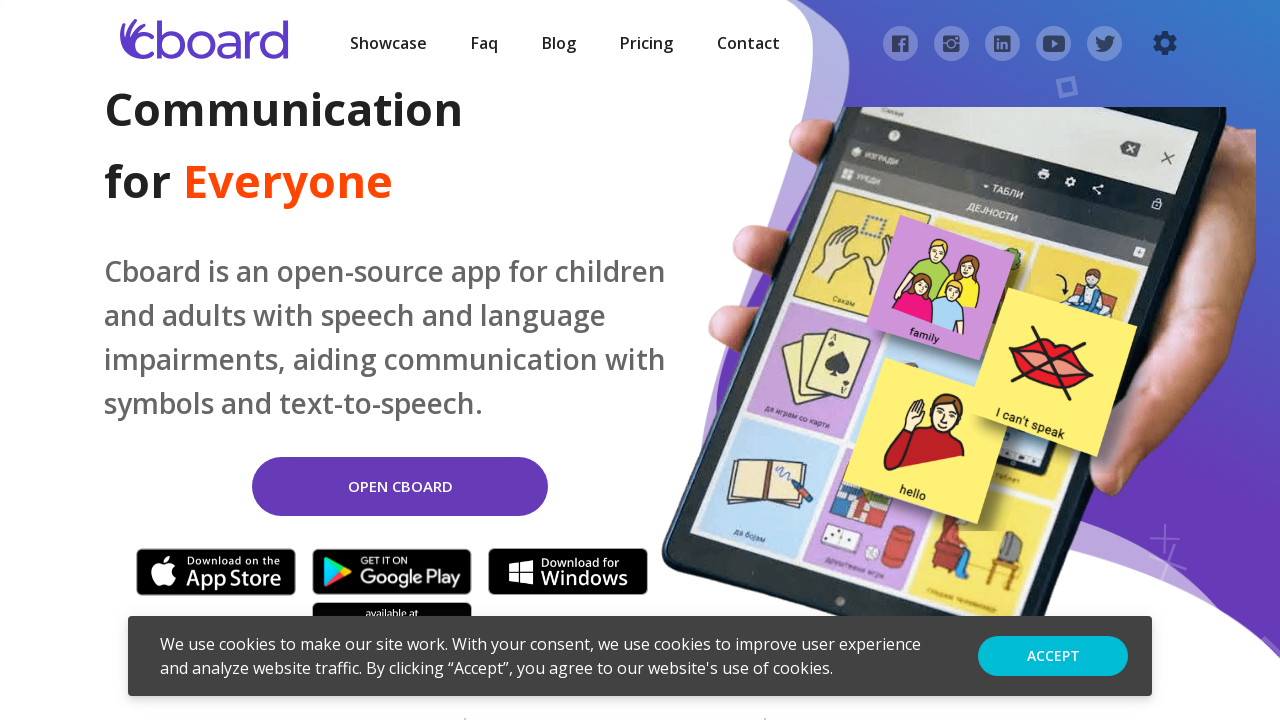

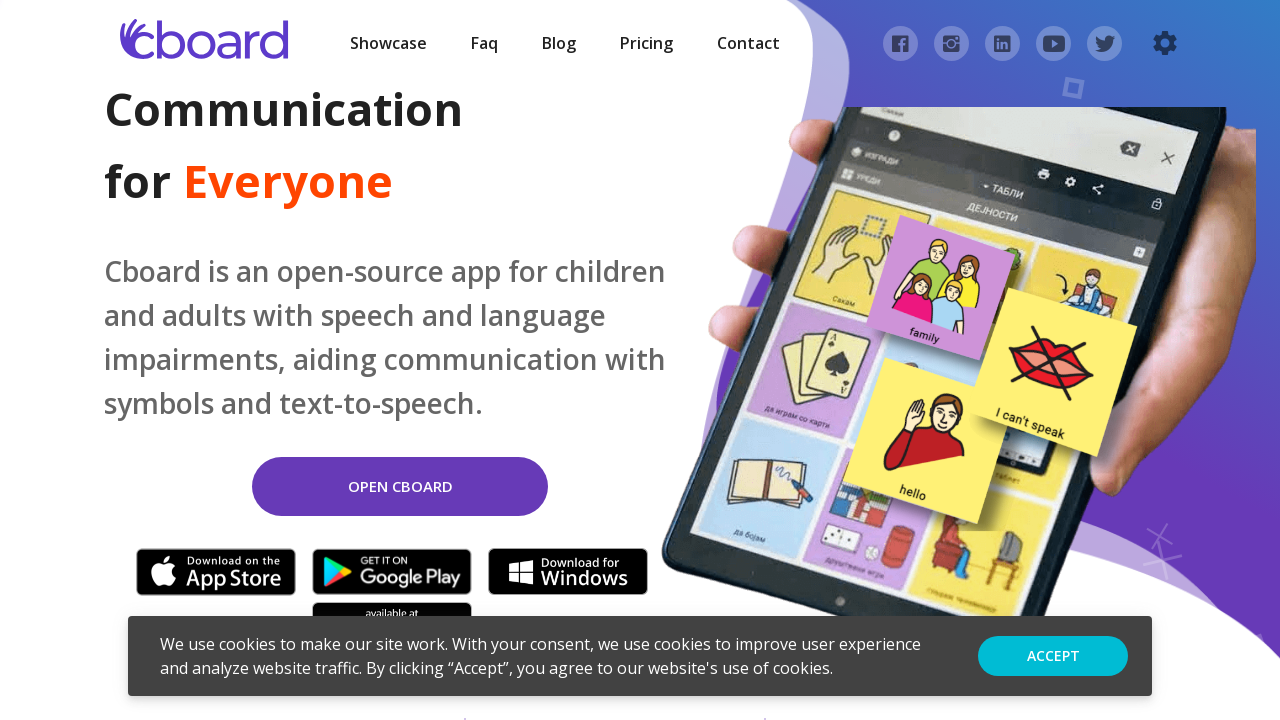